Tests JavaScript prompt alert functionality by clicking the prompt button, entering text, and accepting the alert

Starting URL: http://the-internet.herokuapp.com/javascript_alerts

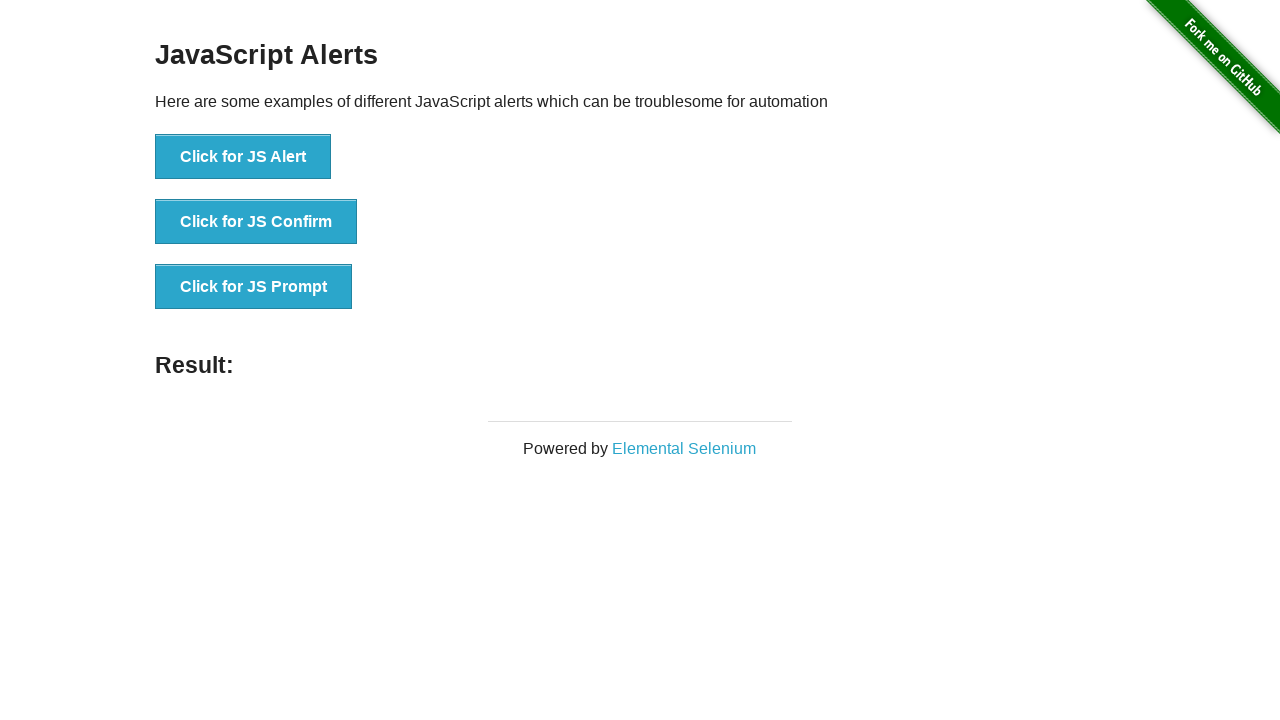

Clicked JavaScript prompt button at (254, 287) on button[onclick='jsPrompt()']
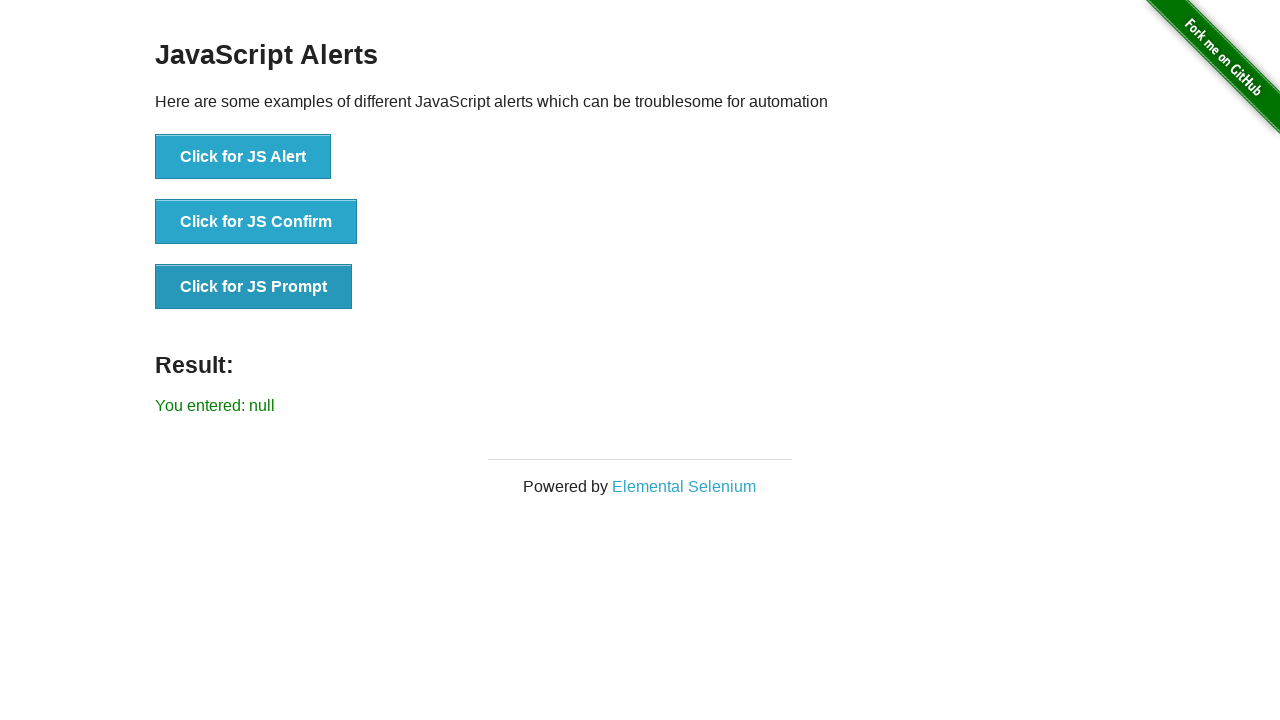

Set up dialog handler to accept prompt with text 'Hello Techno Study'
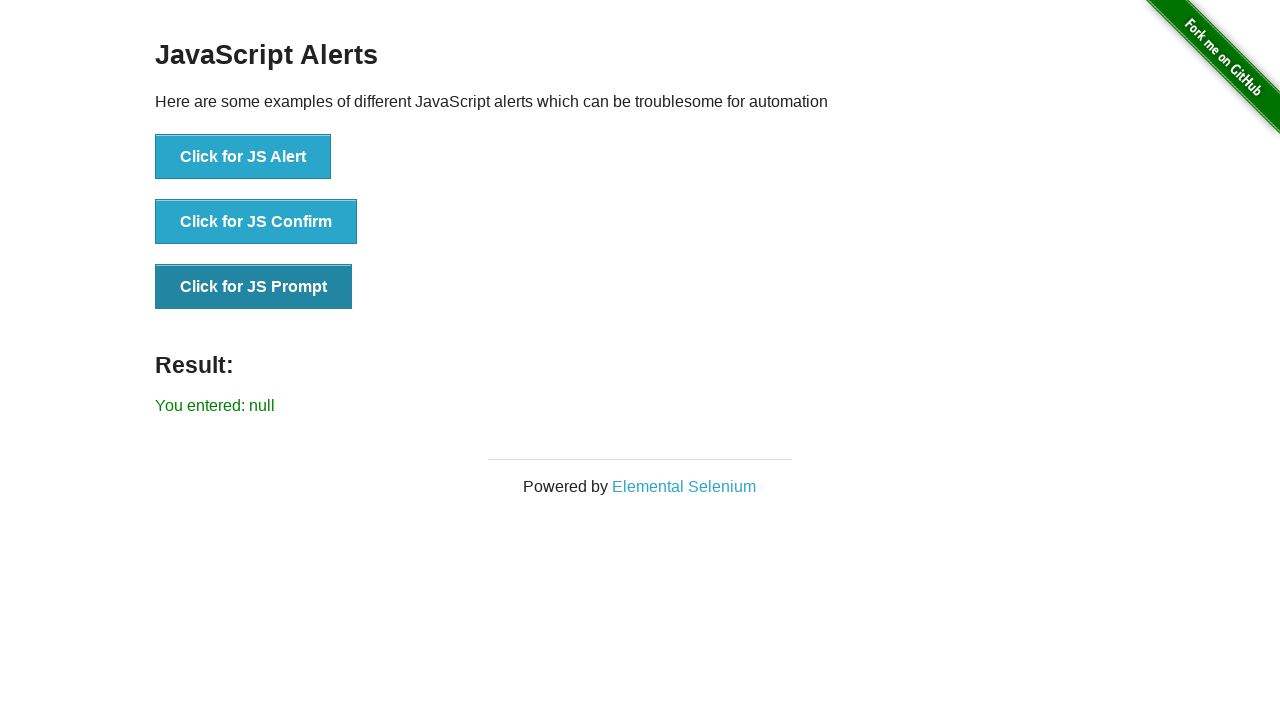

Waited for dialog to be processed
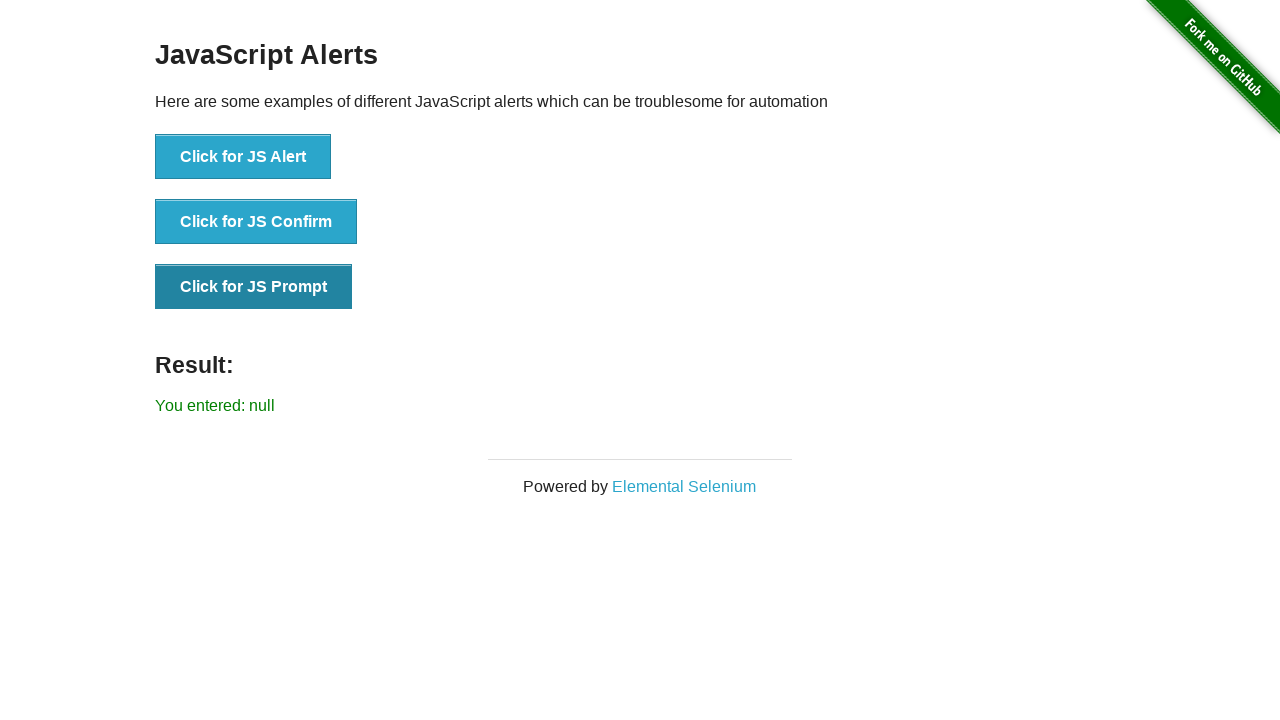

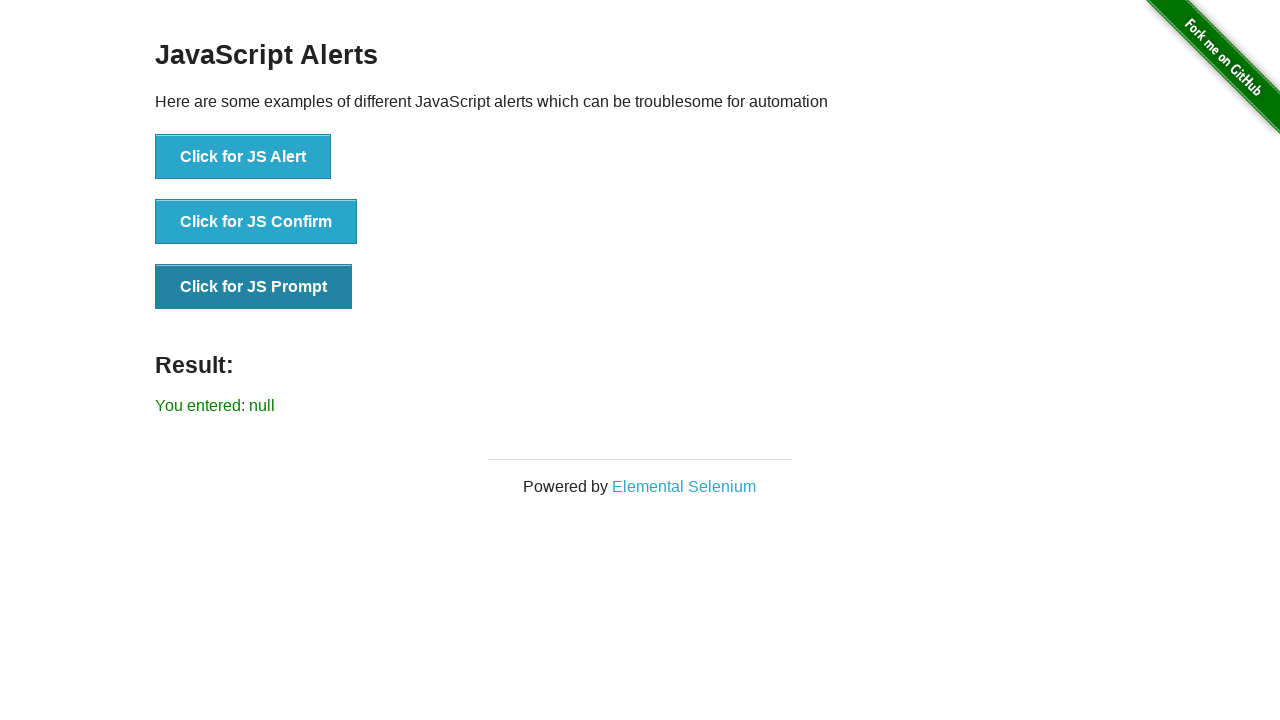